Tests clearing the complete state of all items by checking and then unchecking toggle-all

Starting URL: https://demo.playwright.dev/todomvc

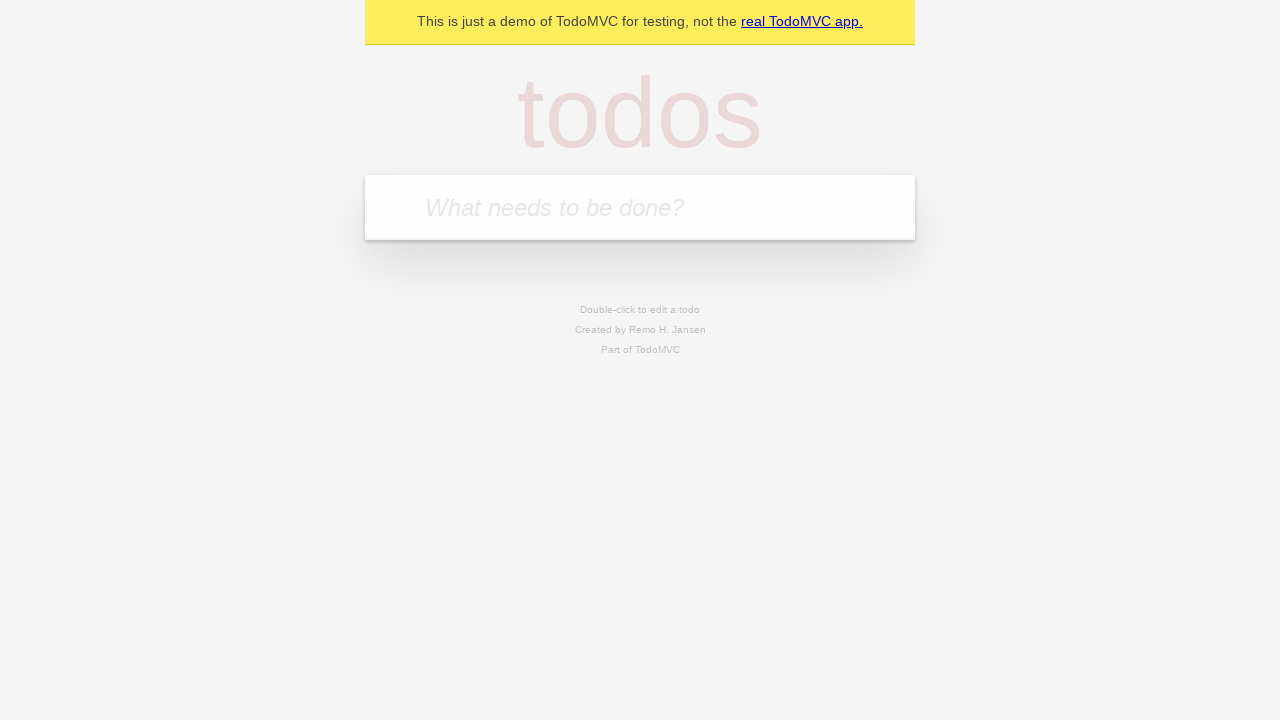

Filled first todo input with 'buy some cheese' on internal:attr=[placeholder="What needs to be done?"i]
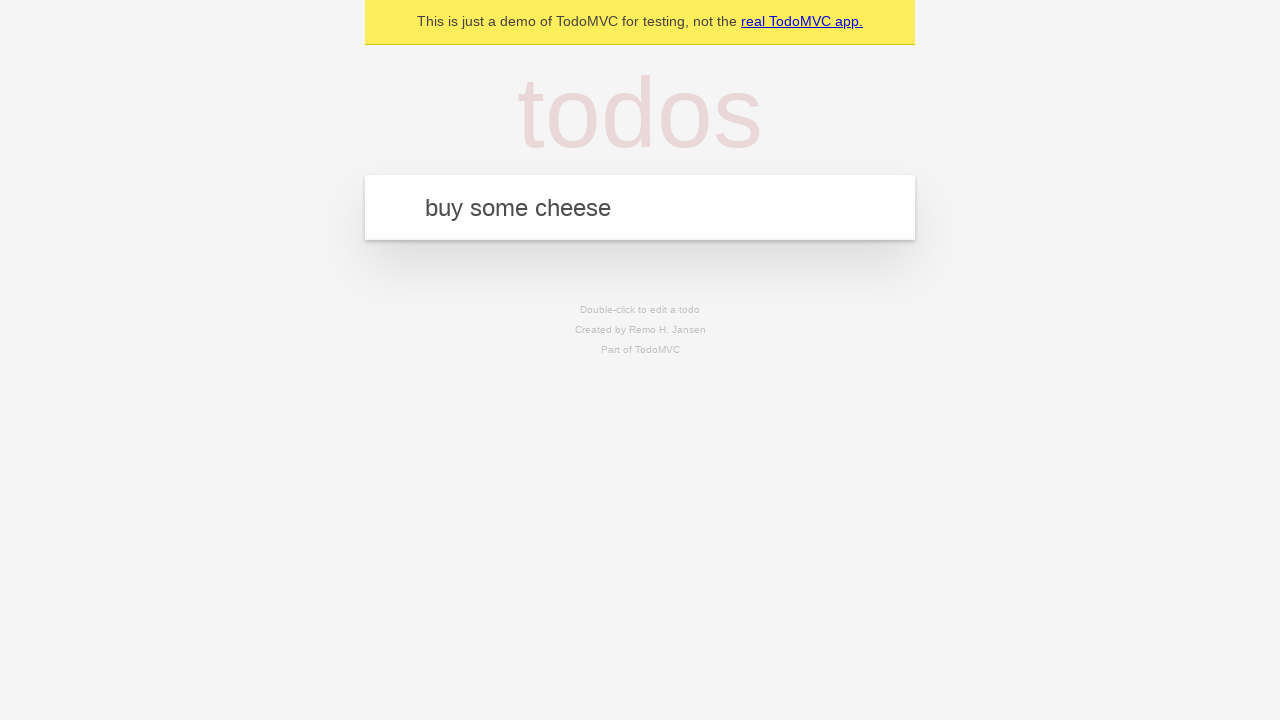

Pressed Enter to create first todo item on internal:attr=[placeholder="What needs to be done?"i]
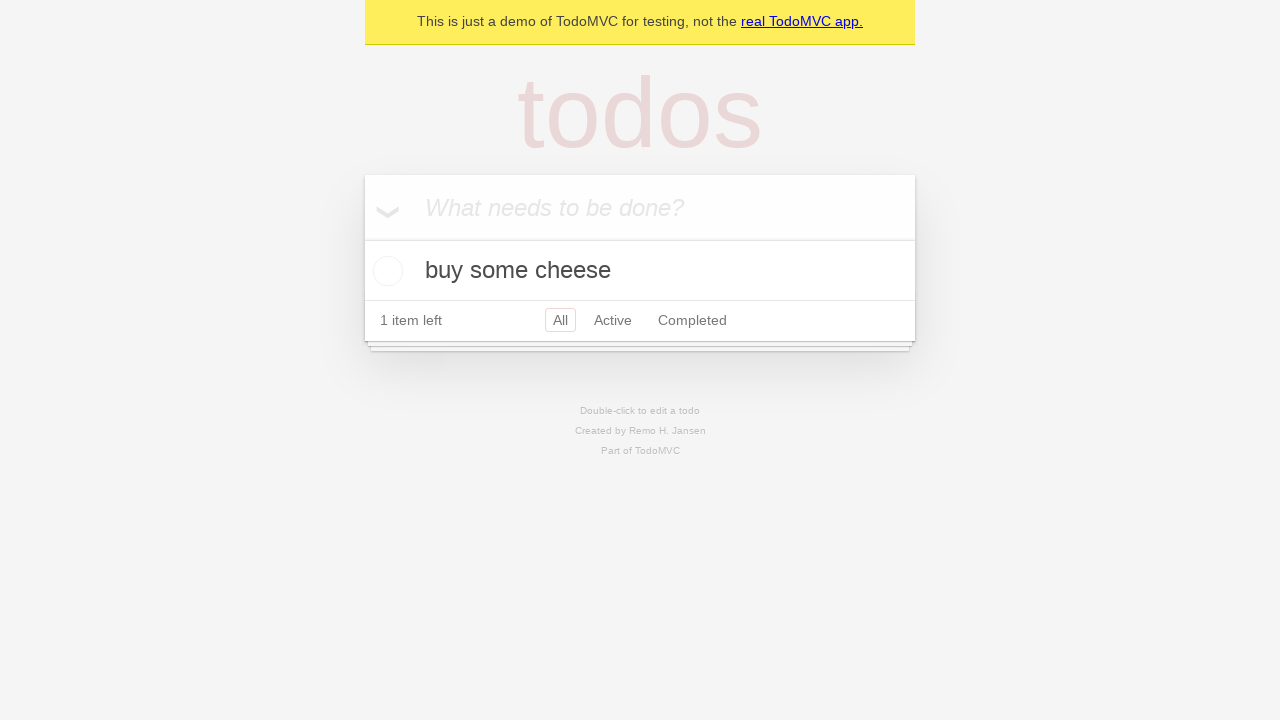

Filled second todo input with 'feed the cat' on internal:attr=[placeholder="What needs to be done?"i]
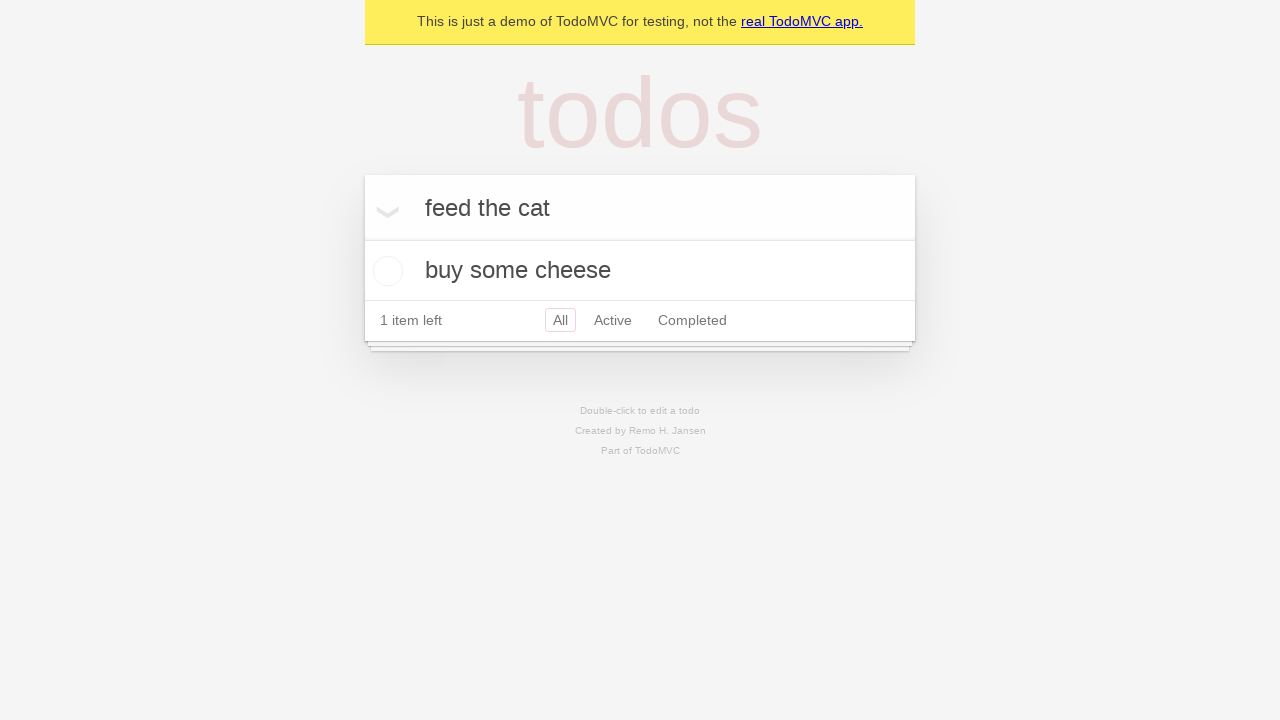

Pressed Enter to create second todo item on internal:attr=[placeholder="What needs to be done?"i]
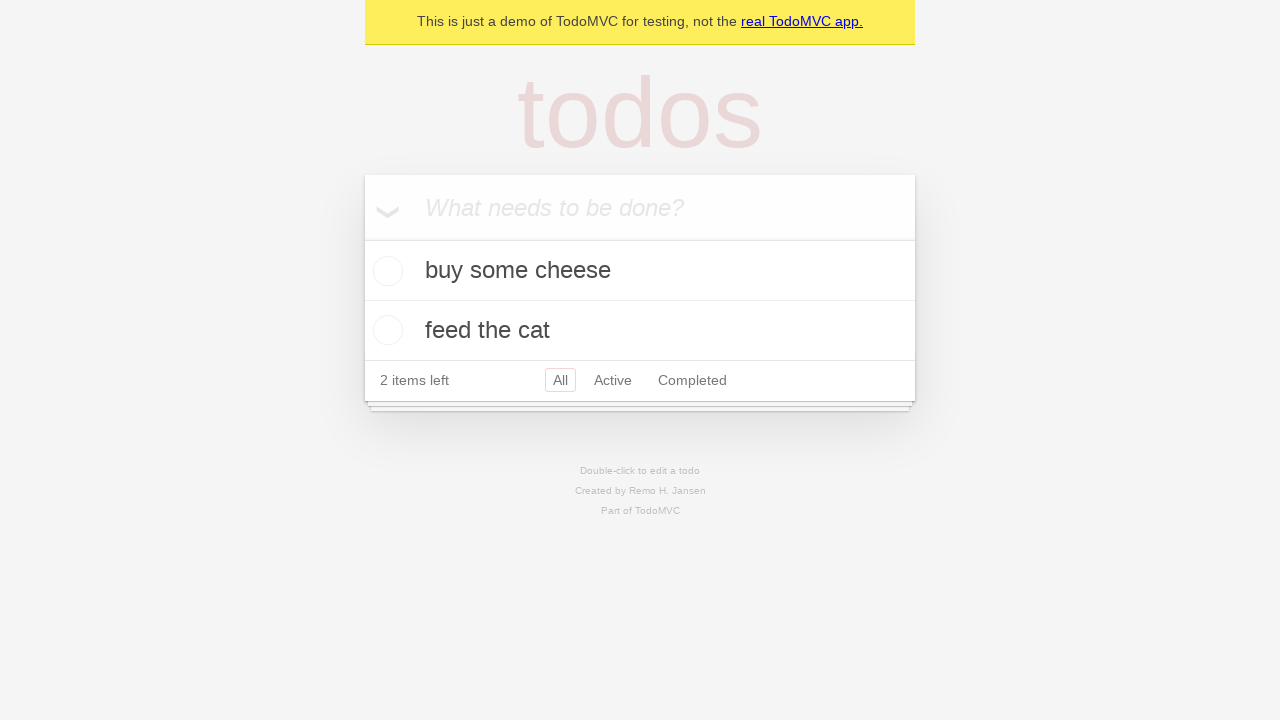

Filled third todo input with 'book a doctors appointment' on internal:attr=[placeholder="What needs to be done?"i]
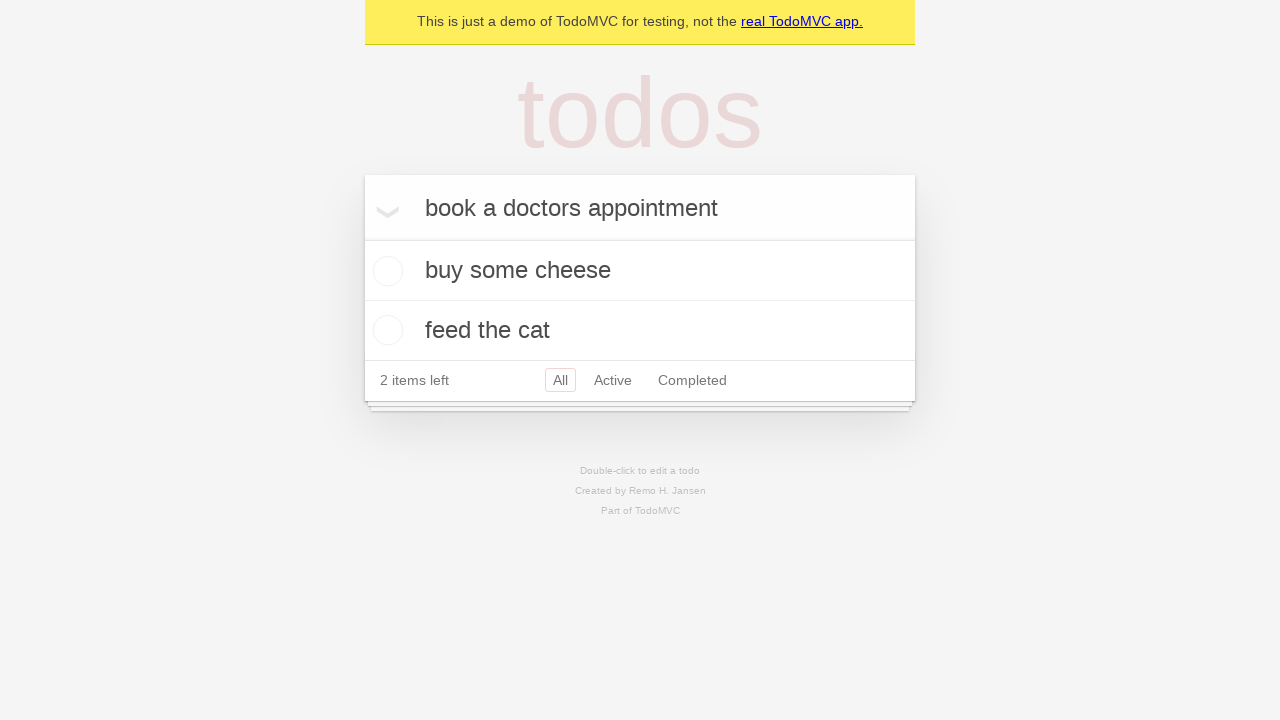

Pressed Enter to create third todo item on internal:attr=[placeholder="What needs to be done?"i]
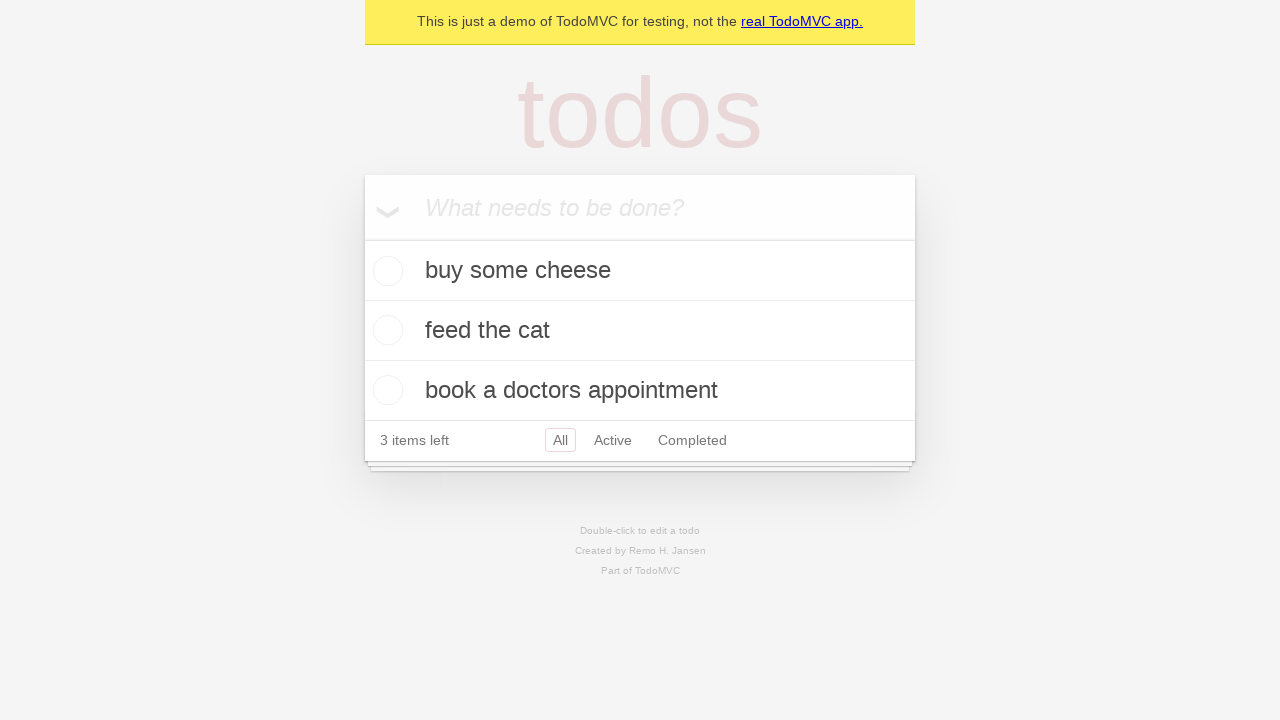

Checked 'Mark all as complete' toggle to mark all todos as complete at (362, 238) on internal:label="Mark all as complete"i
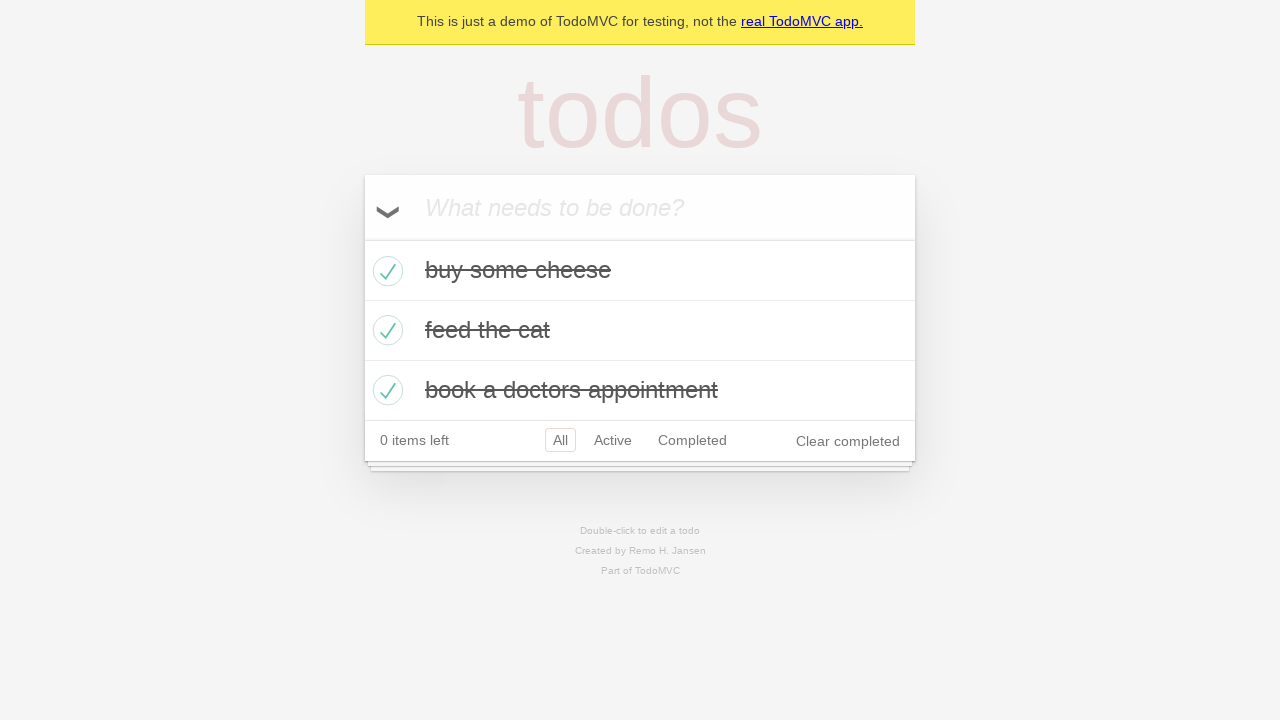

Unchecked 'Mark all as complete' toggle to clear complete state of all items at (362, 238) on internal:label="Mark all as complete"i
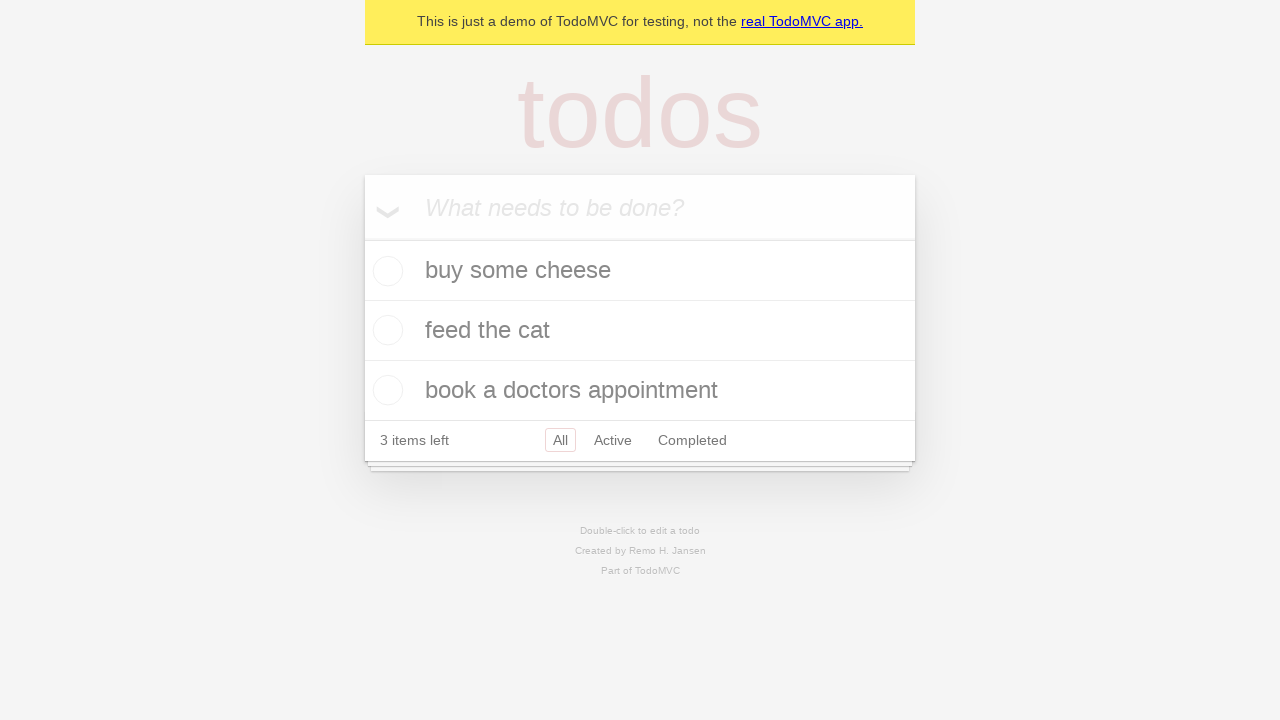

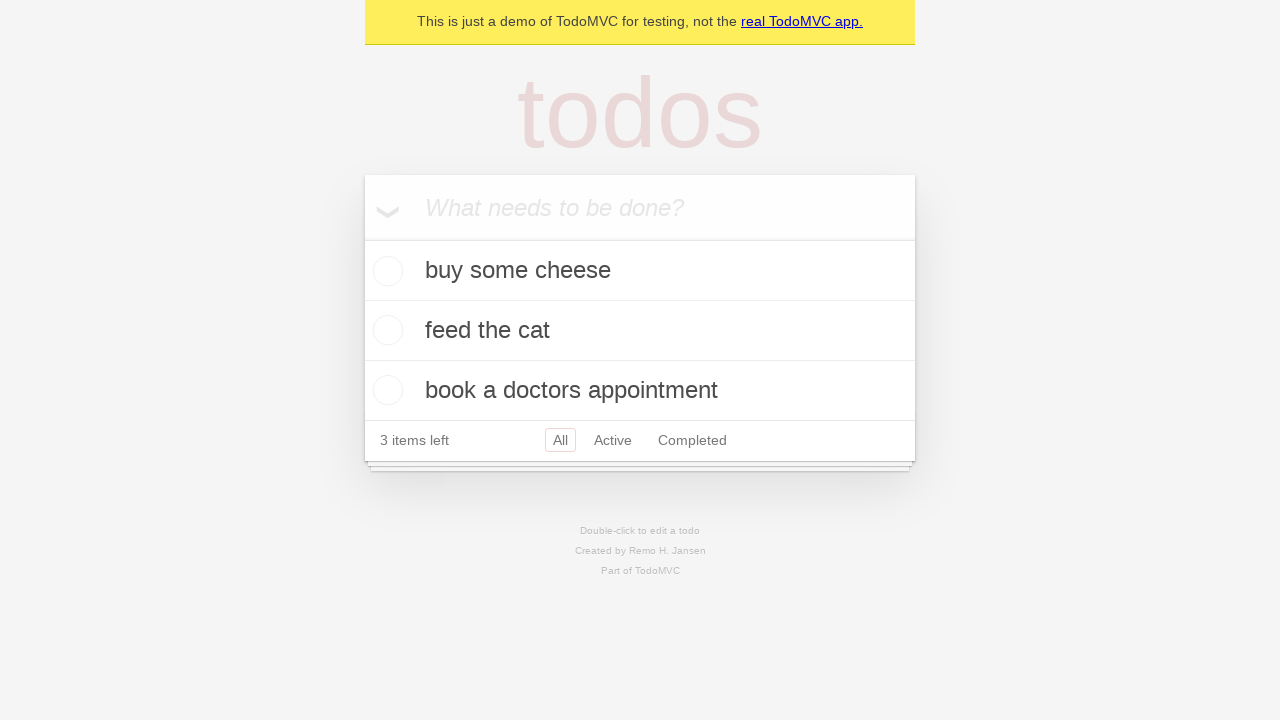